Tests page scrolling functionality by performing window-level scrolling and then scrolling within a specific table element

Starting URL: https://rahulshettyacademy.com/AutomationPractice/

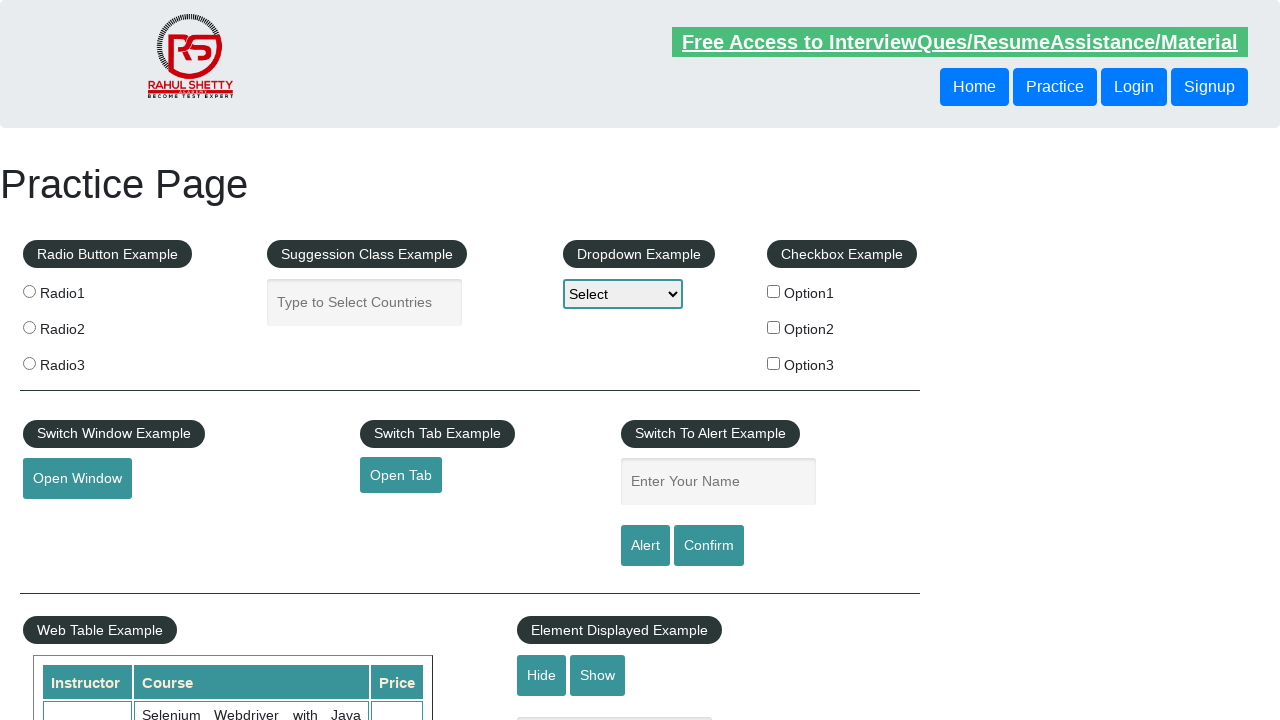

Performed window-level scrolling down by 500 pixels
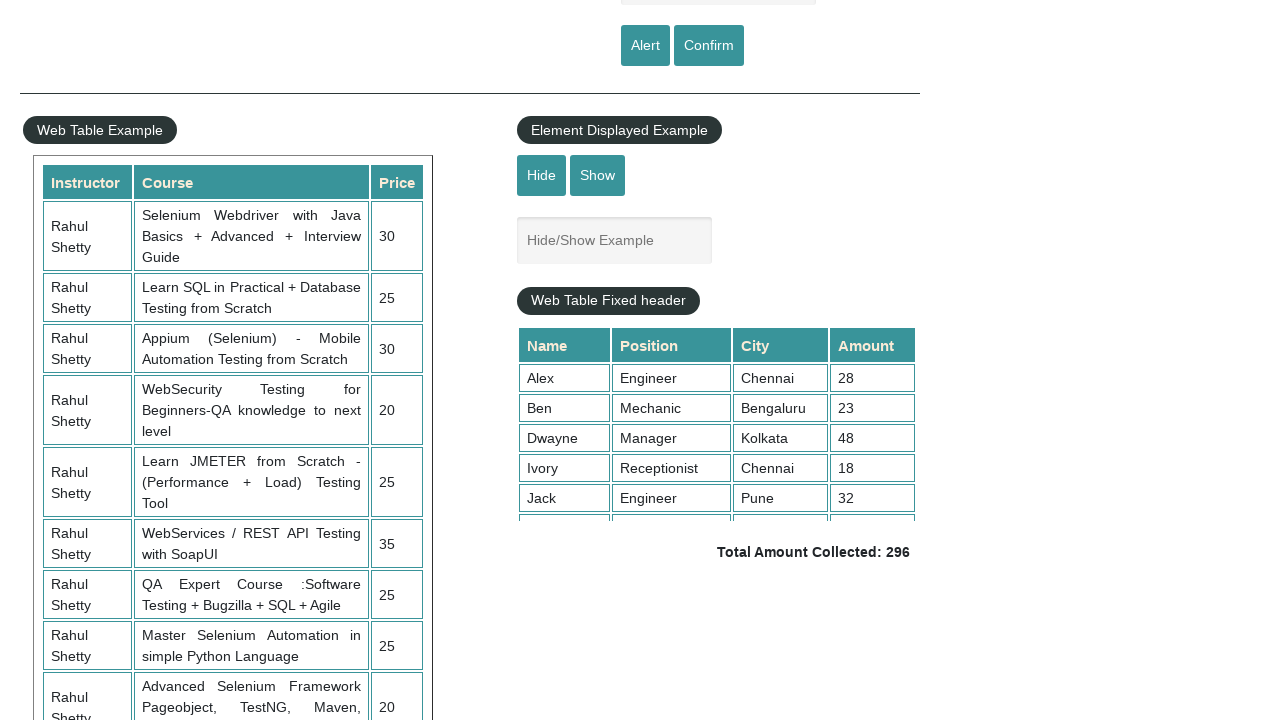

Scrolled within table element to position 5000
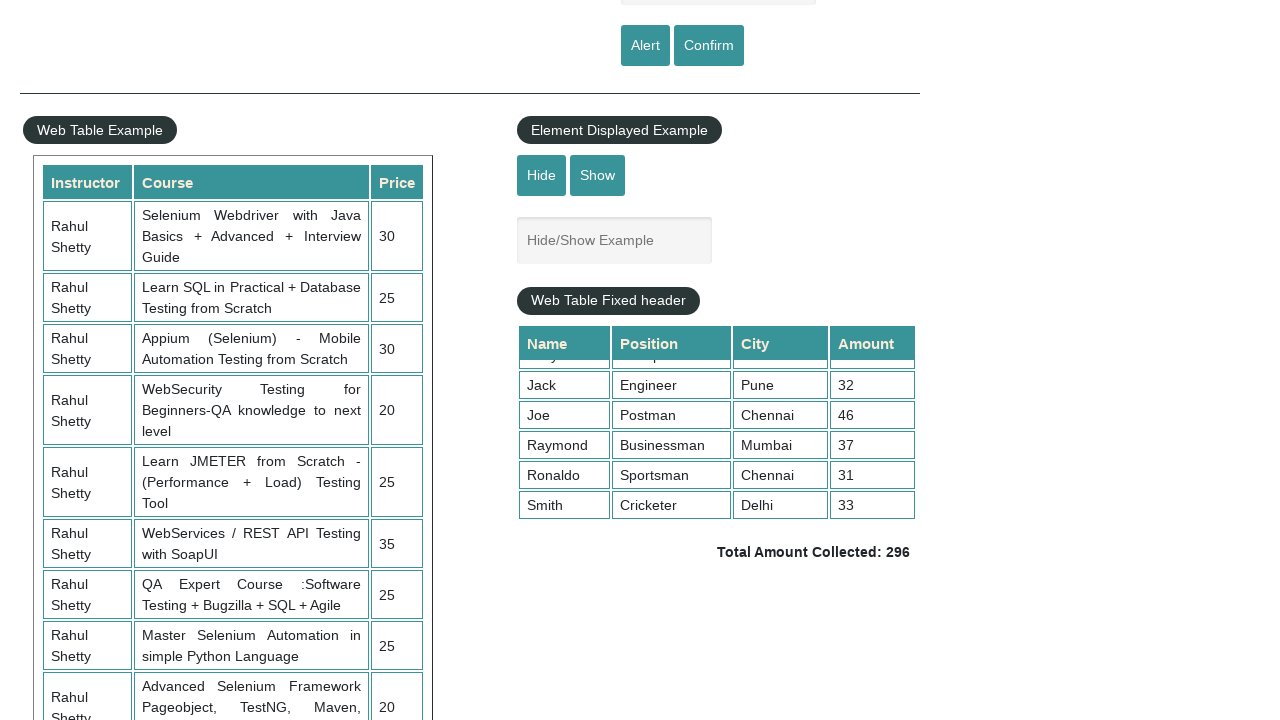

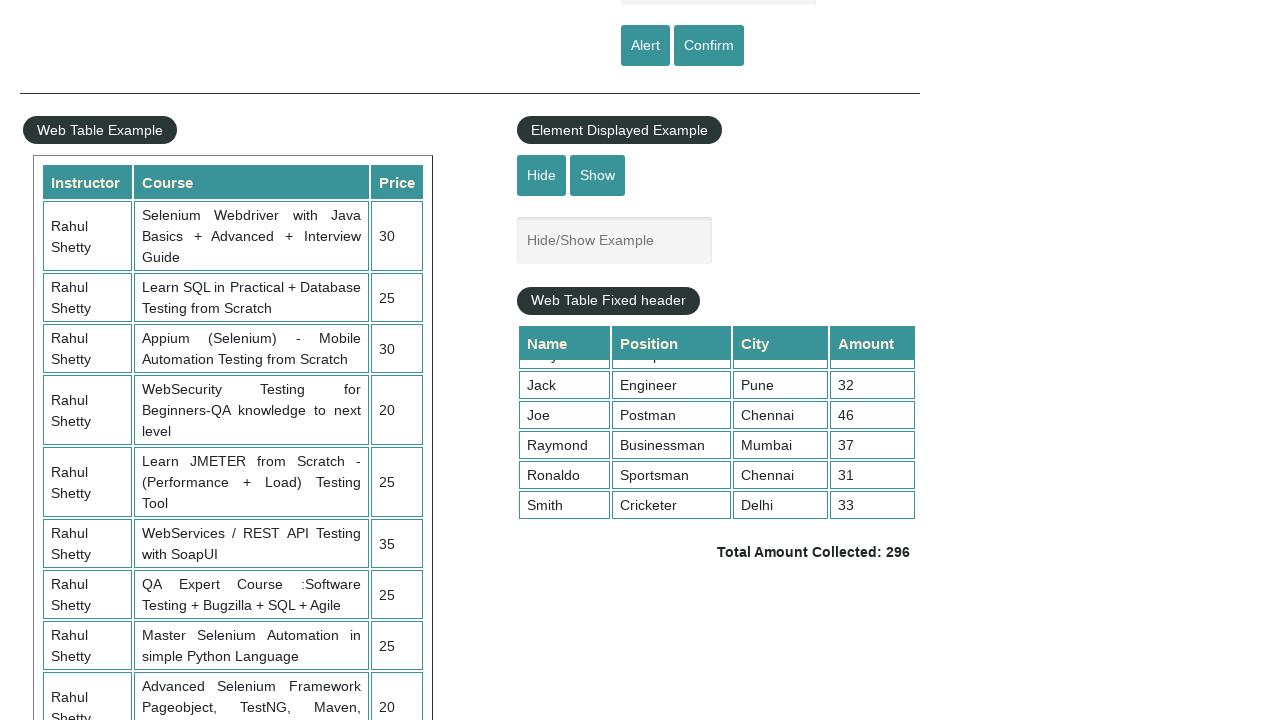